Solves a math problem on a form by calculating a formula based on a value from the page, then filling the answer and selecting checkboxes/radio buttons before submitting

Starting URL: http://suninjuly.github.io/math.html

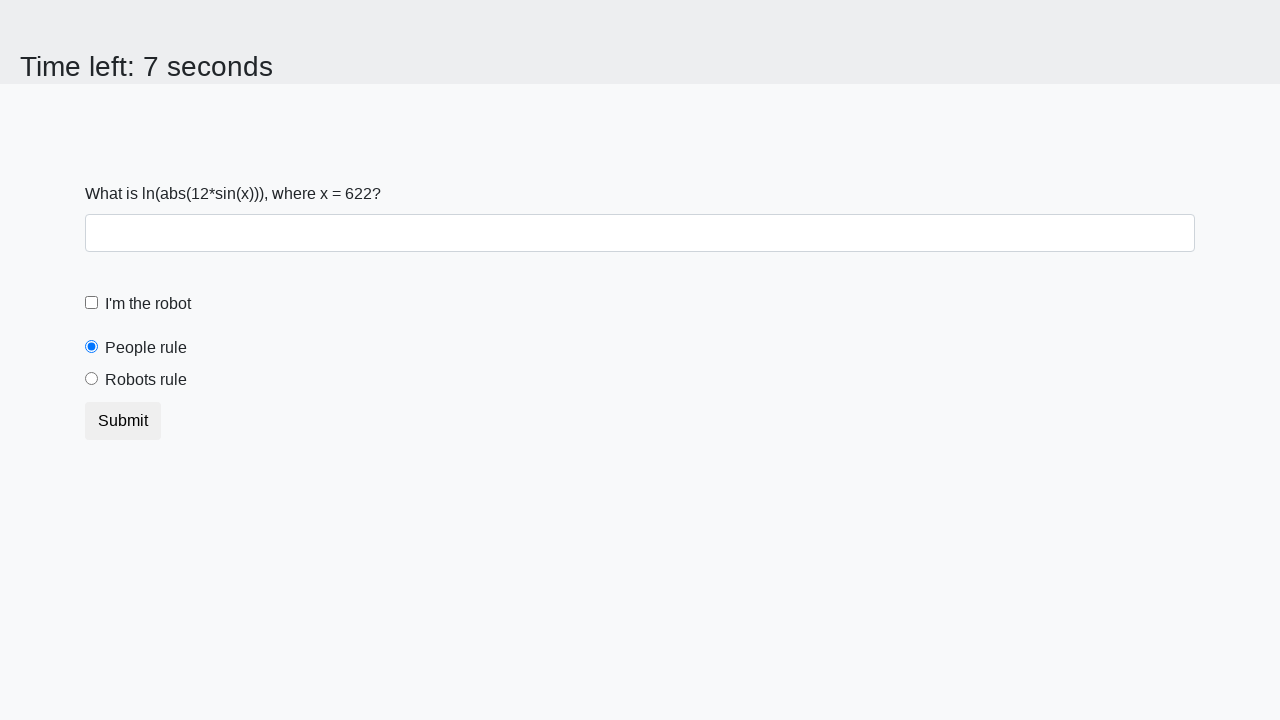

Retrieved x value from page element
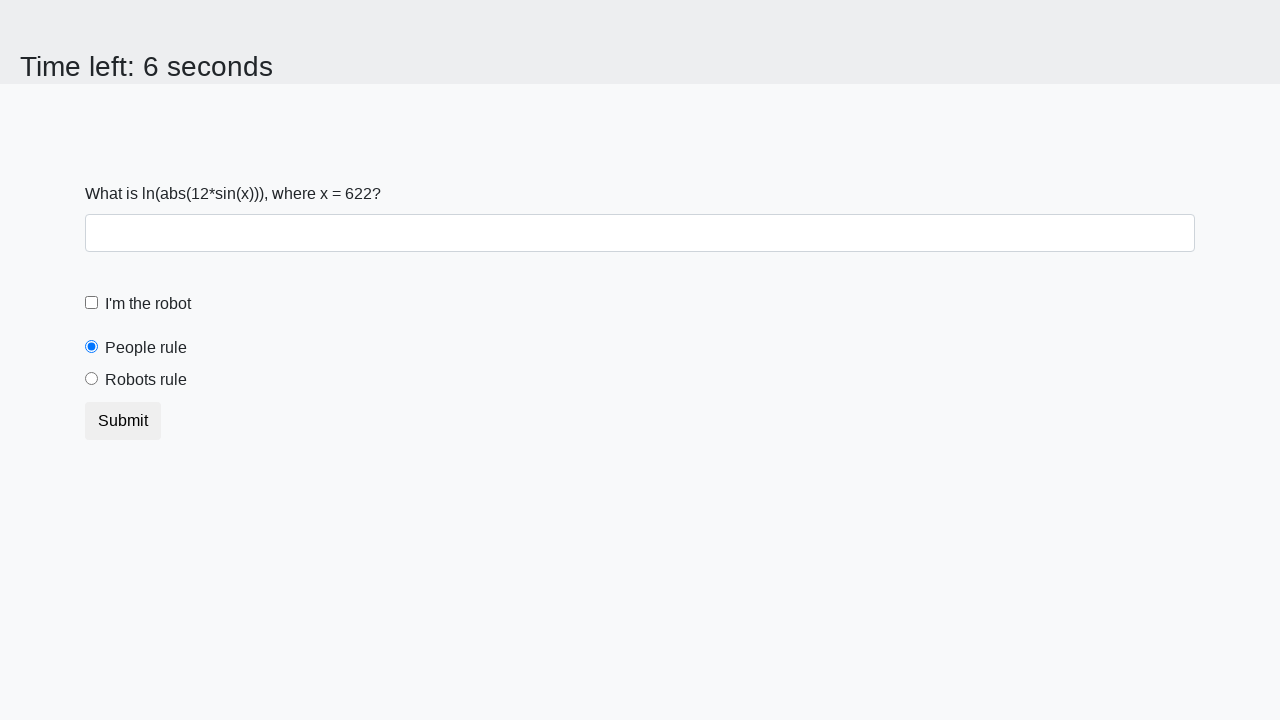

Calculated answer using formula: log(abs(12*sin(x)))
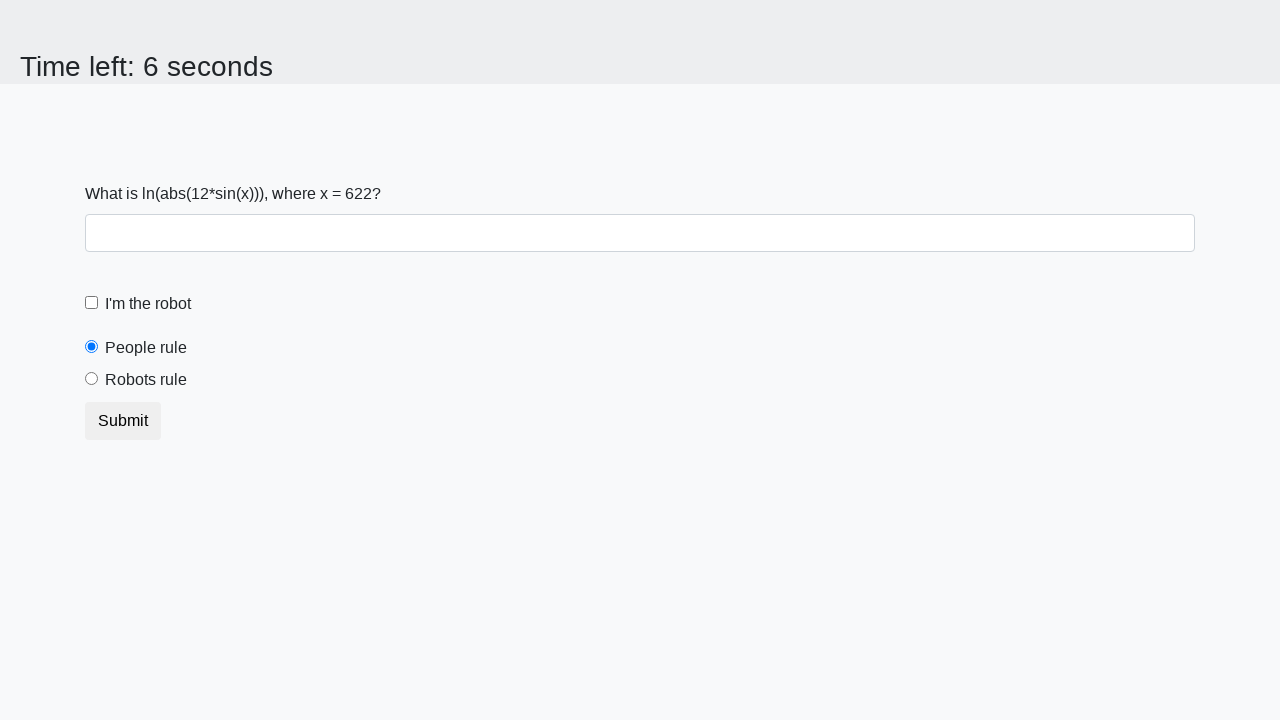

Filled form field with calculated answer on .form-control
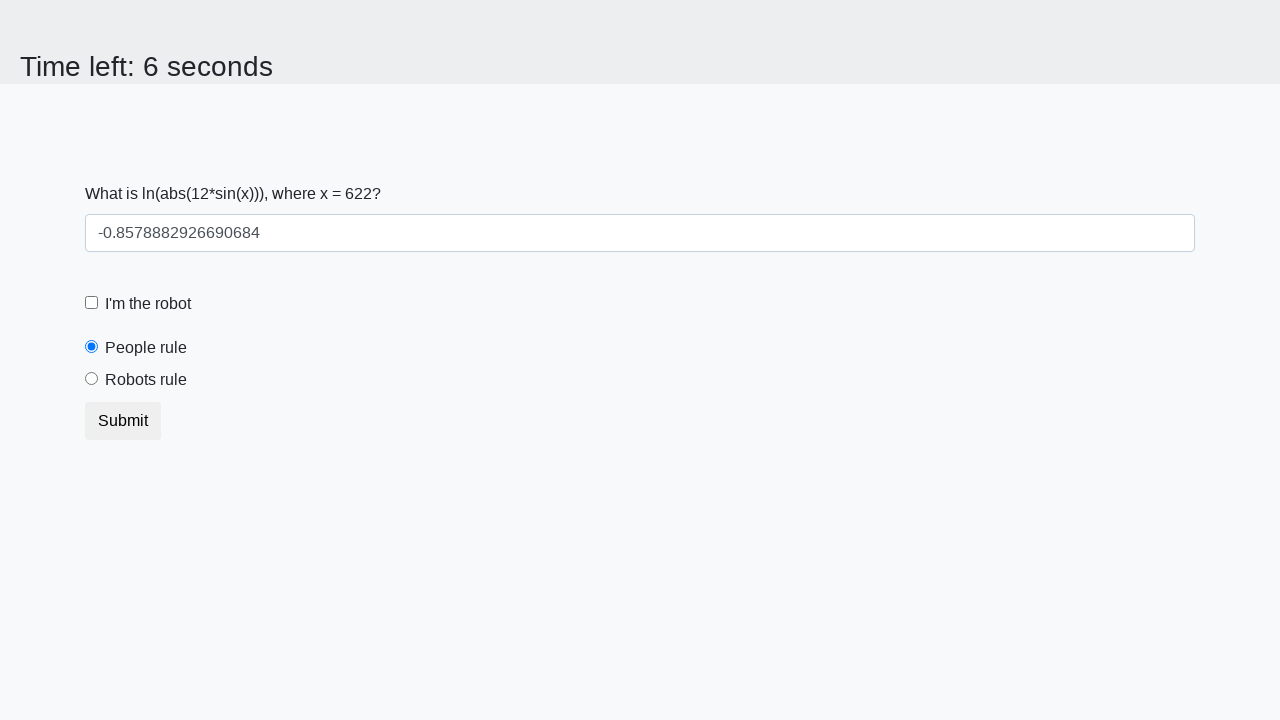

Clicked robot checkbox at (148, 304) on [for='robotCheckbox']
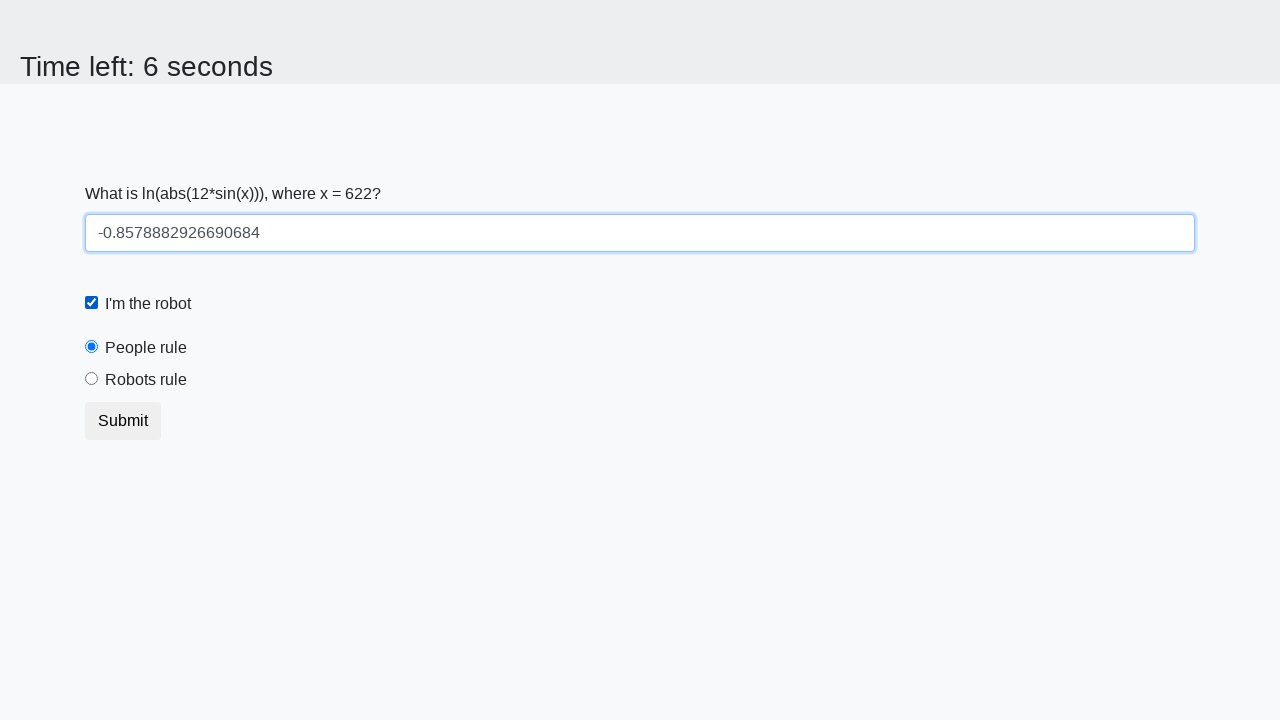

Clicked robots rule radio button at (146, 380) on [for='robotsRule']
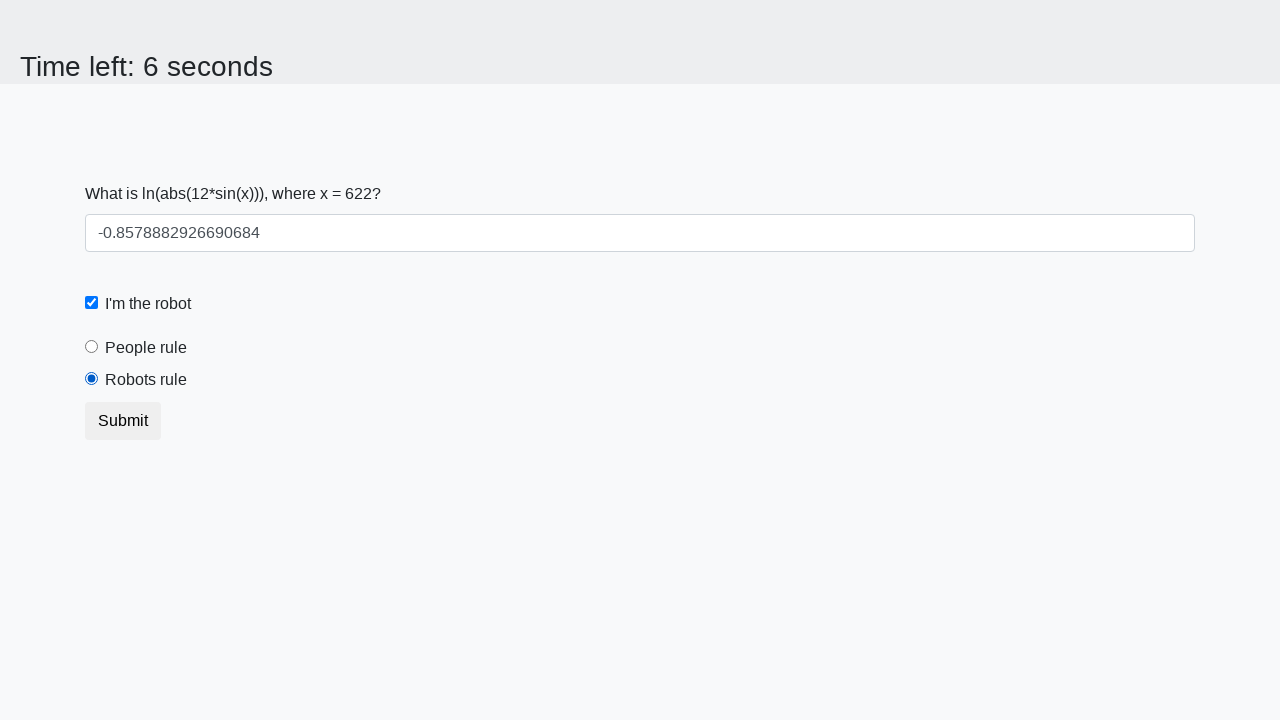

Clicked submit button to submit the form at (123, 421) on .btn-default
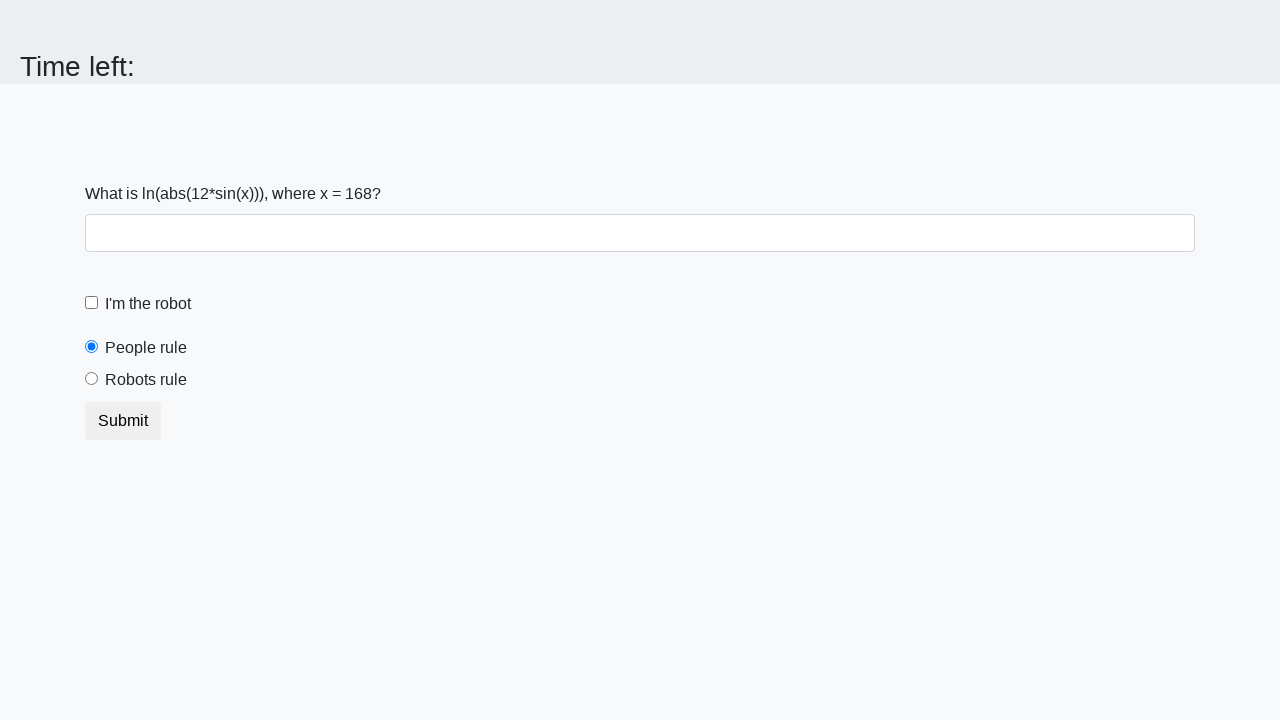

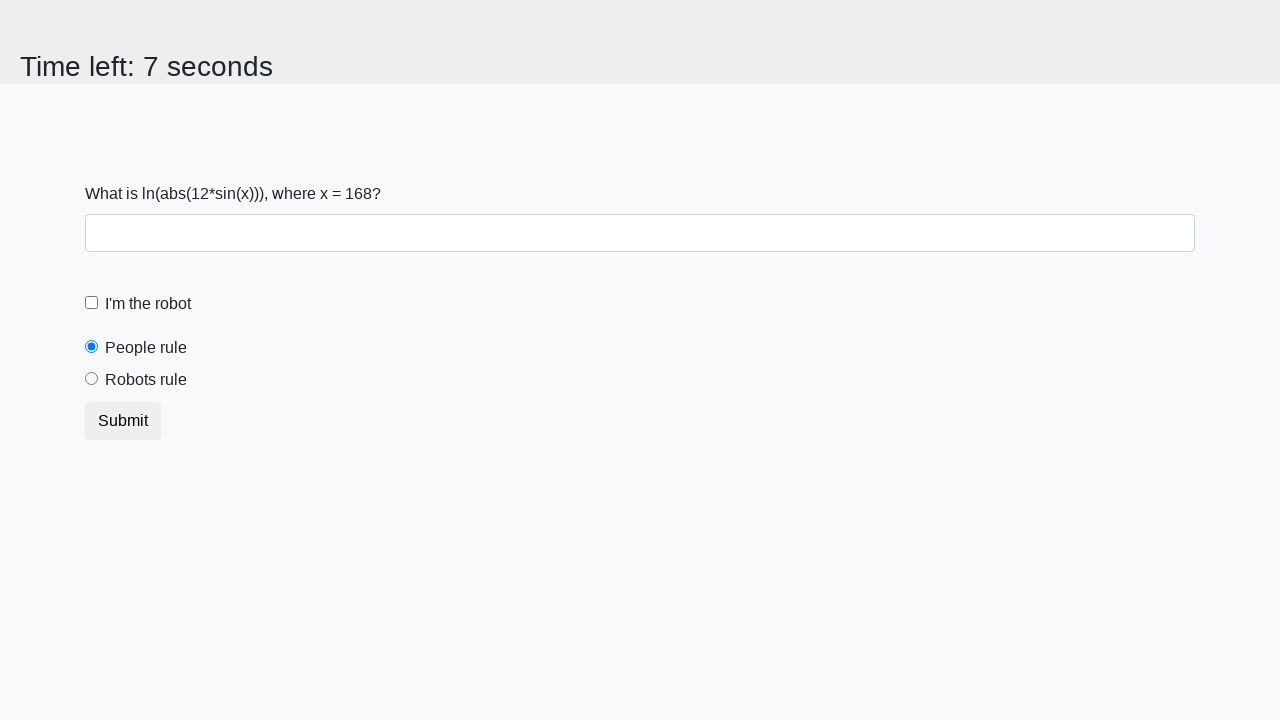